Navigates to a grocery shopping site and adds specific vegetables (Cucumber, Brocolli, Beetroot, Carrot) to the cart by clicking their add buttons

Starting URL: https://rahulshettyacademy.com/seleniumPractise/#/

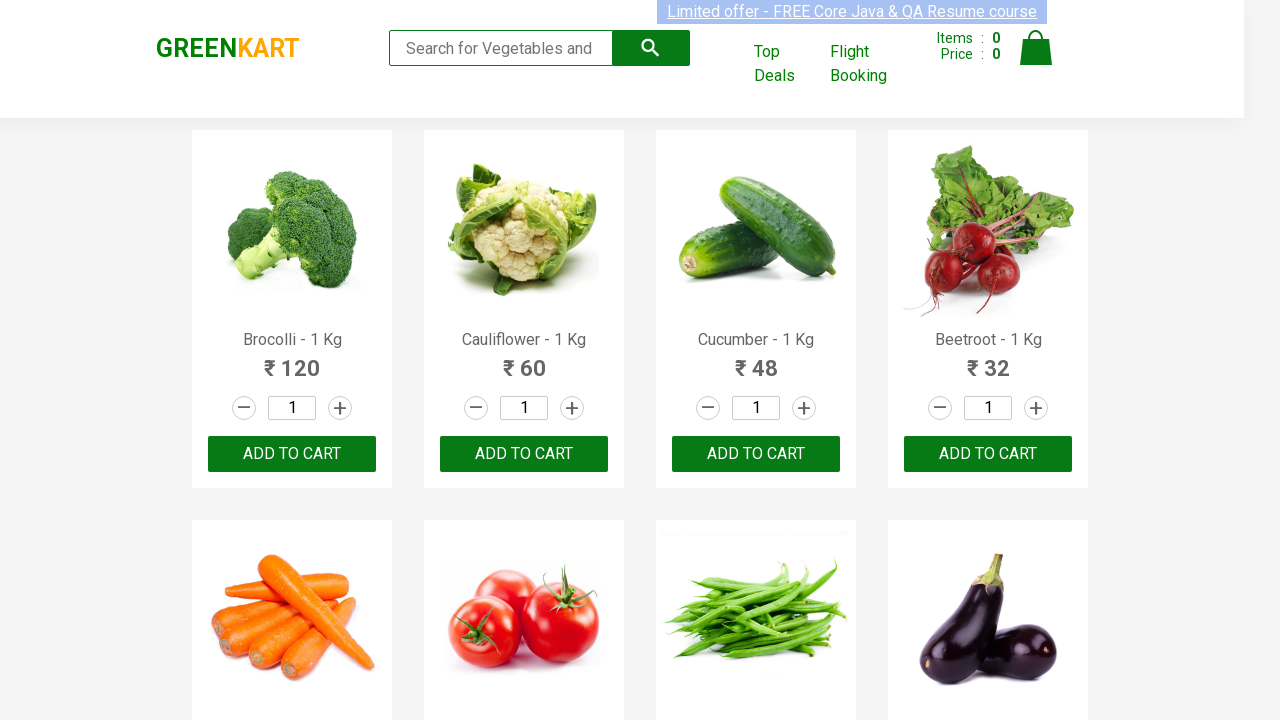

Navigated to grocery shopping site
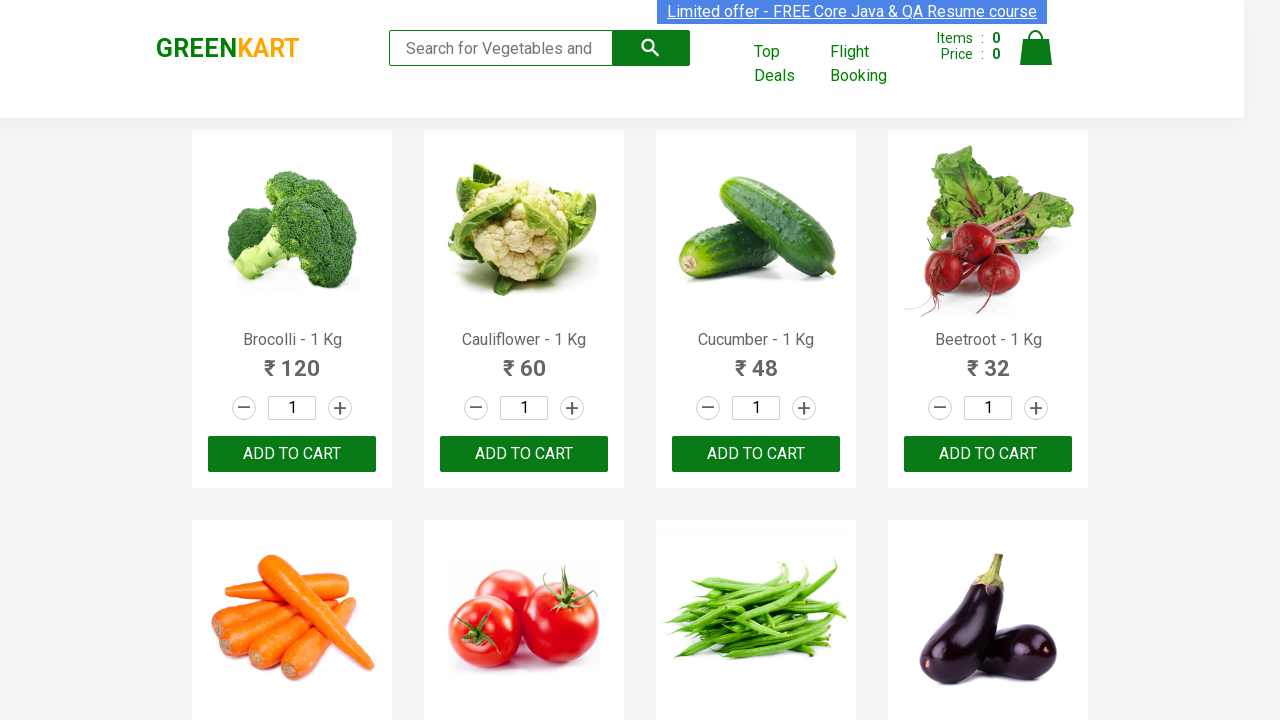

Product names loaded on page
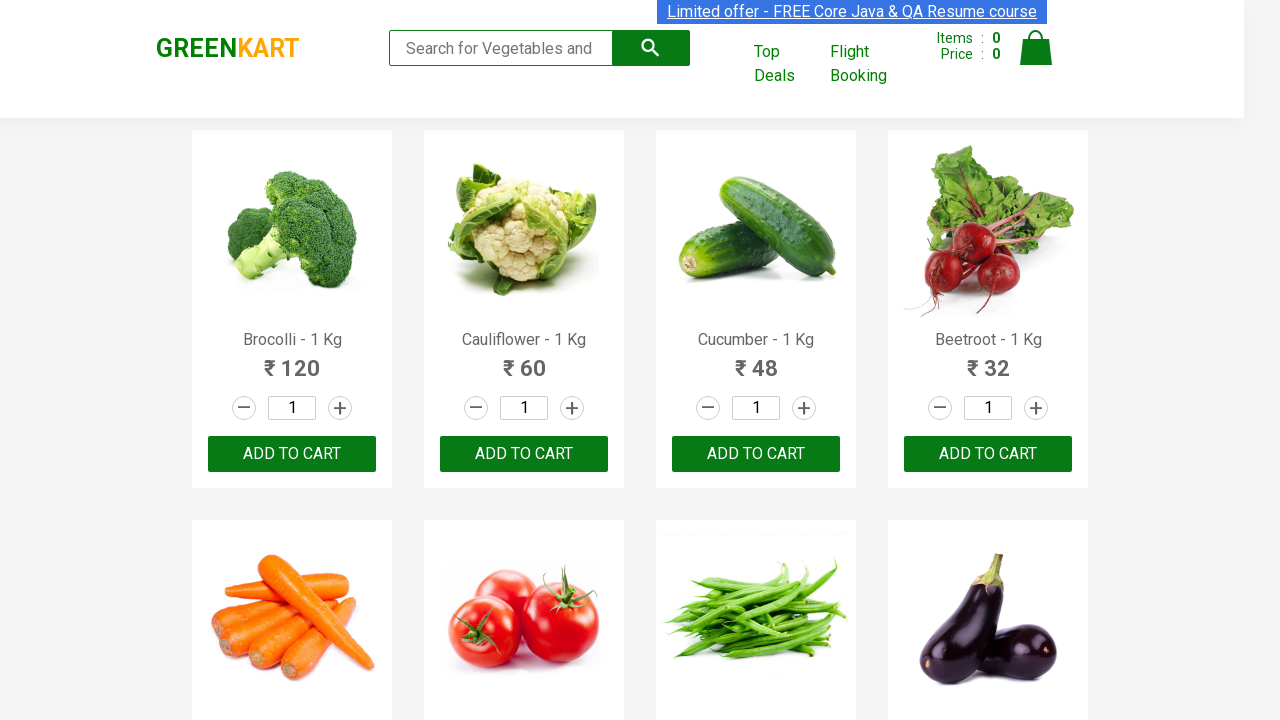

Retrieved all product name elements
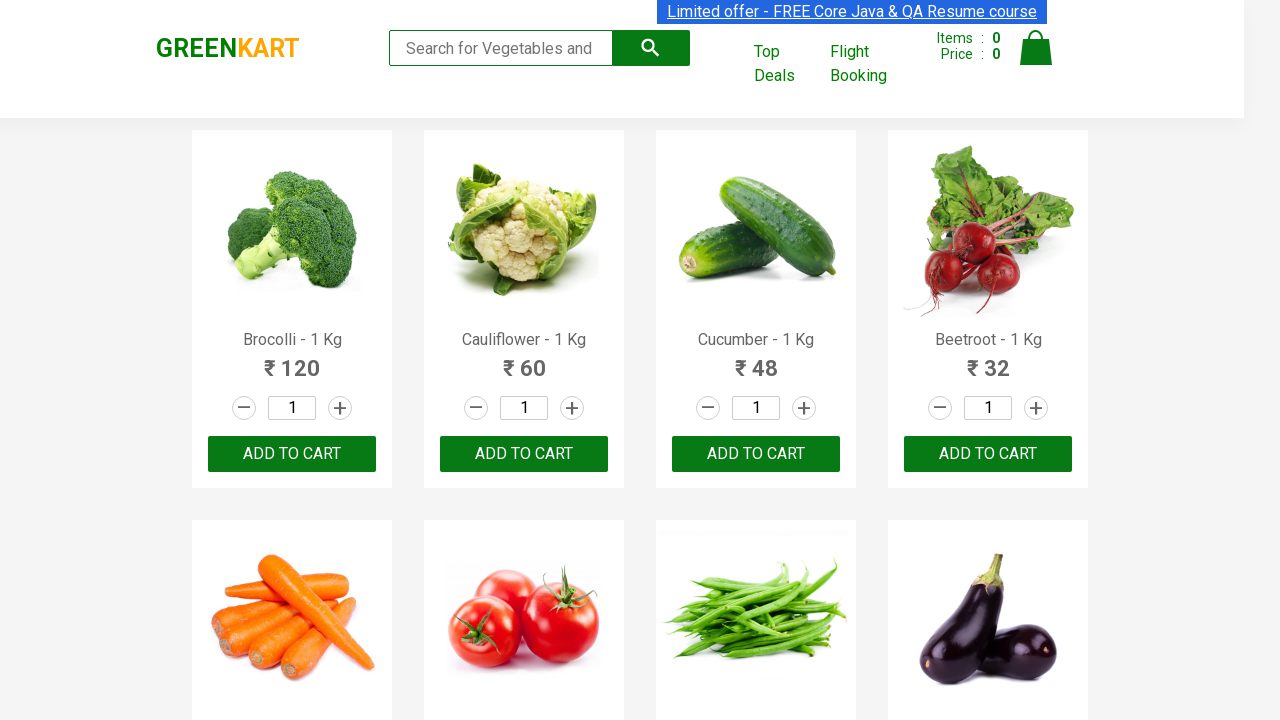

Added Brocolli to cart at (292, 454) on div.product-action >> nth=0
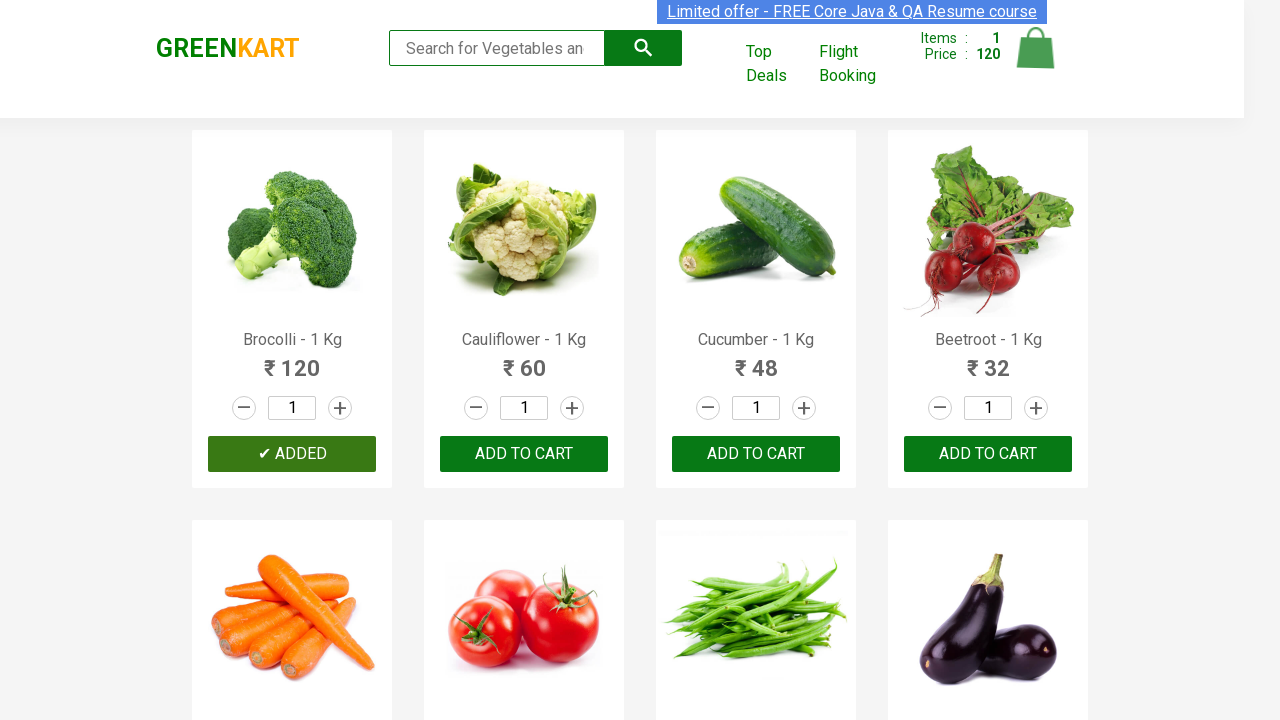

Added Cucumber to cart at (756, 454) on div.product-action >> nth=2
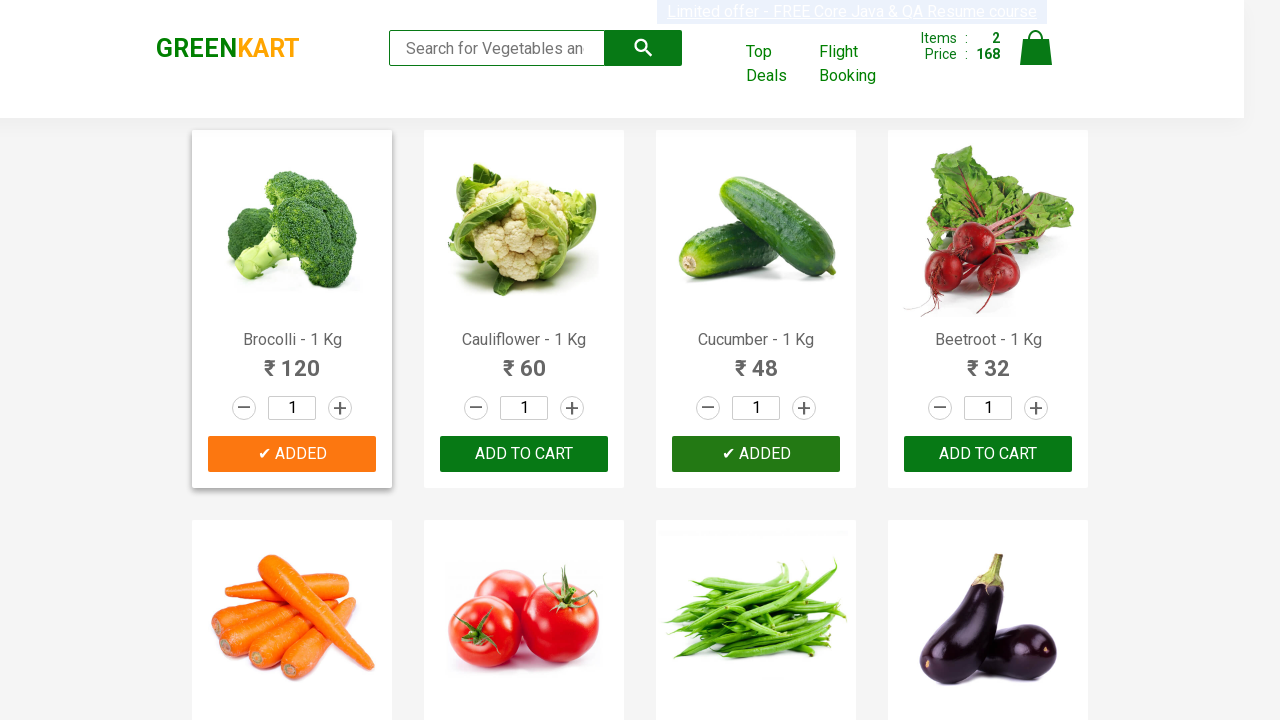

Added Beetroot to cart at (988, 454) on div.product-action >> nth=3
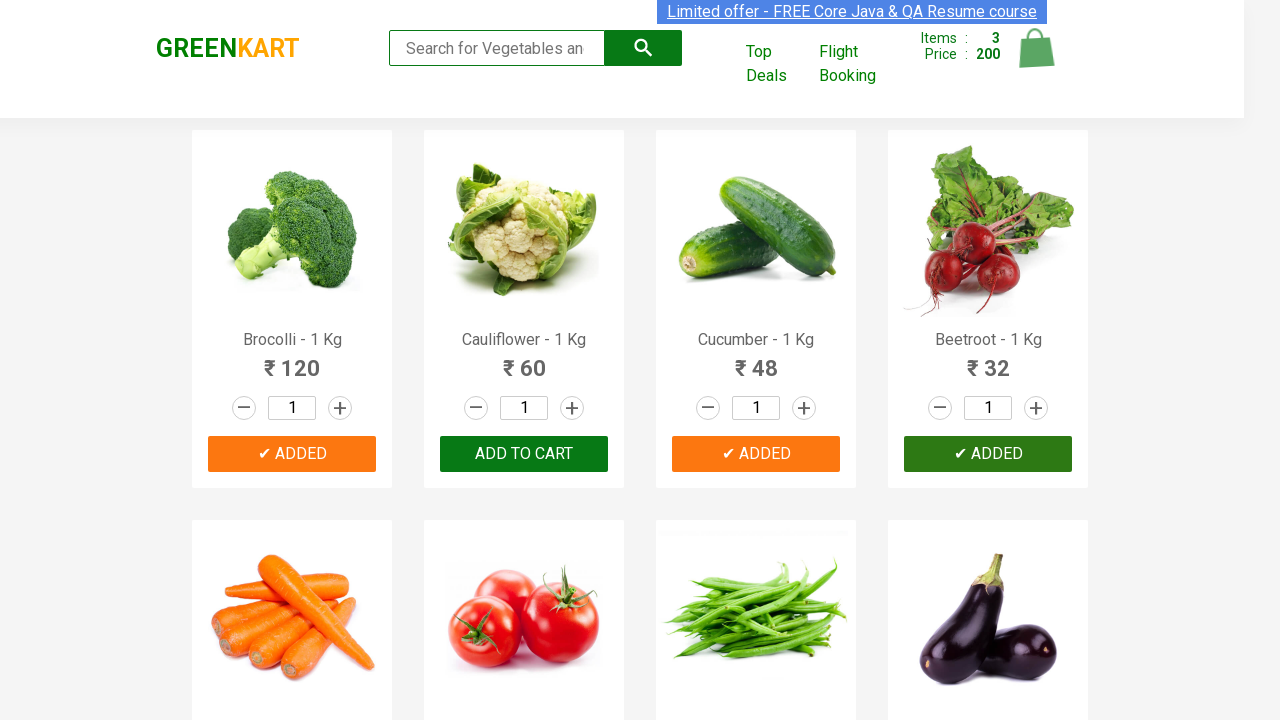

Added Carrot to cart at (292, 360) on div.product-action >> nth=4
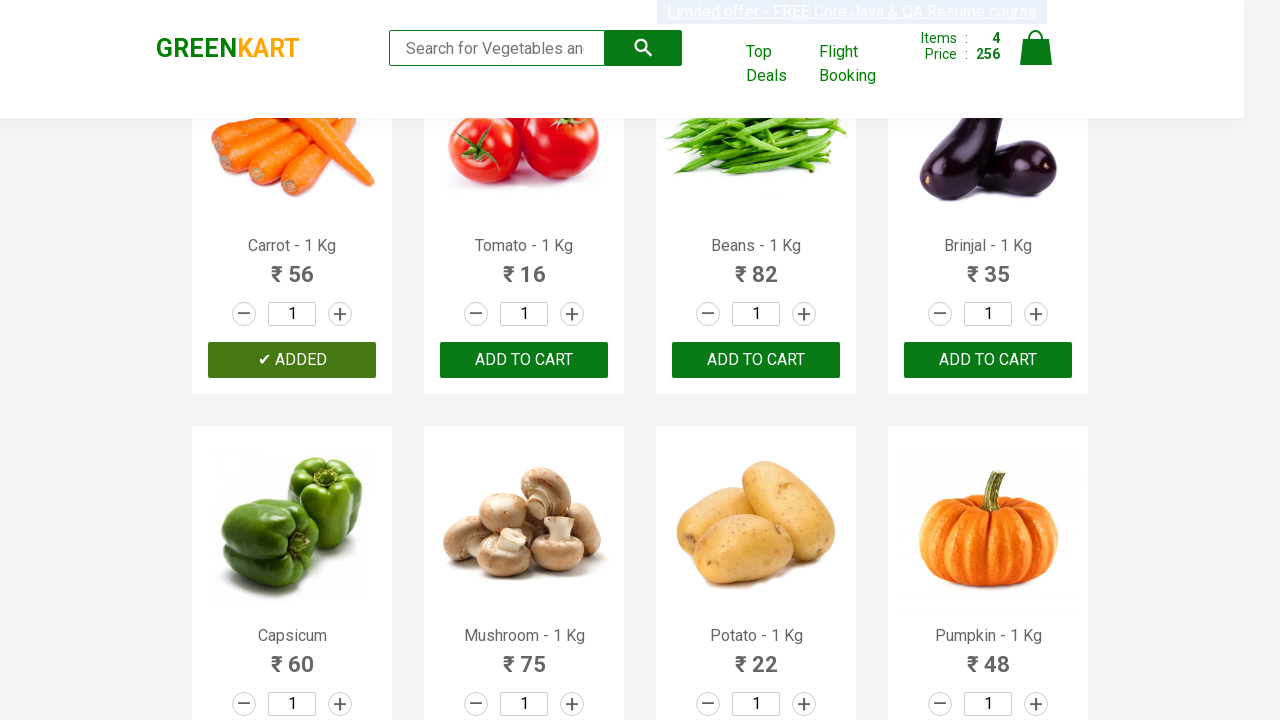

All 4 vegetables (Cucumber, Brocolli, Beetroot, Carrot) successfully added to cart
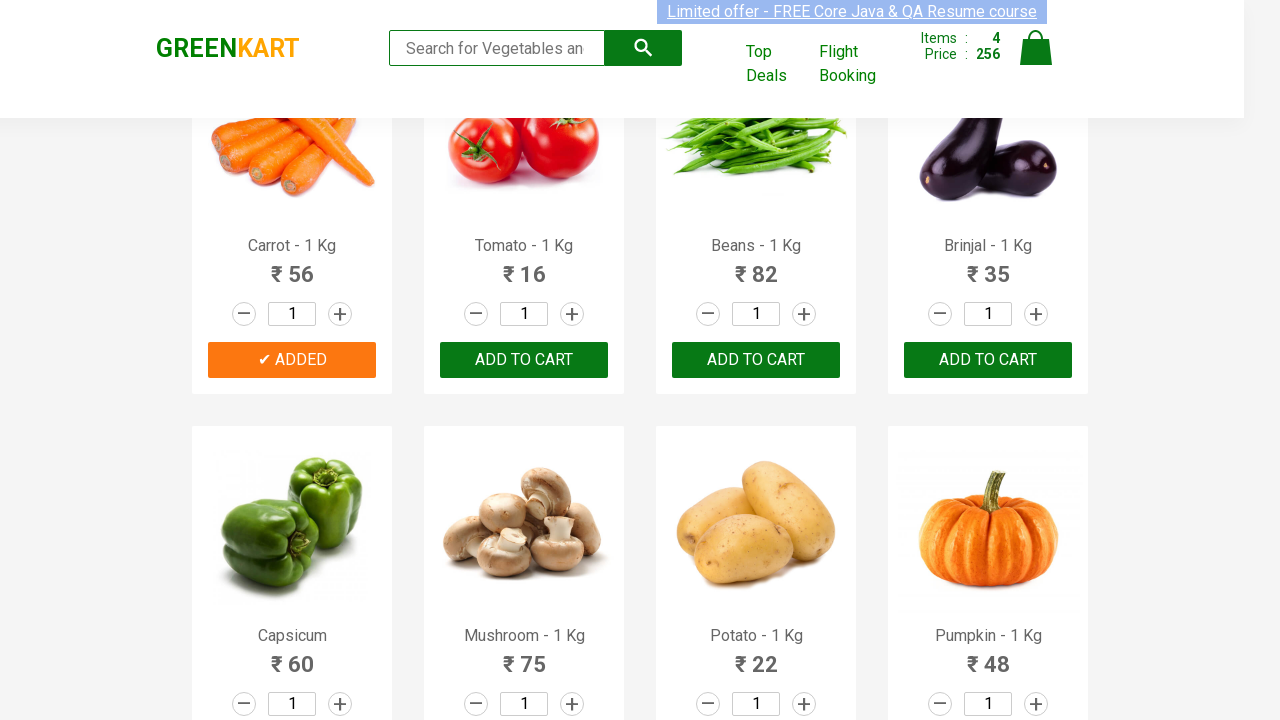

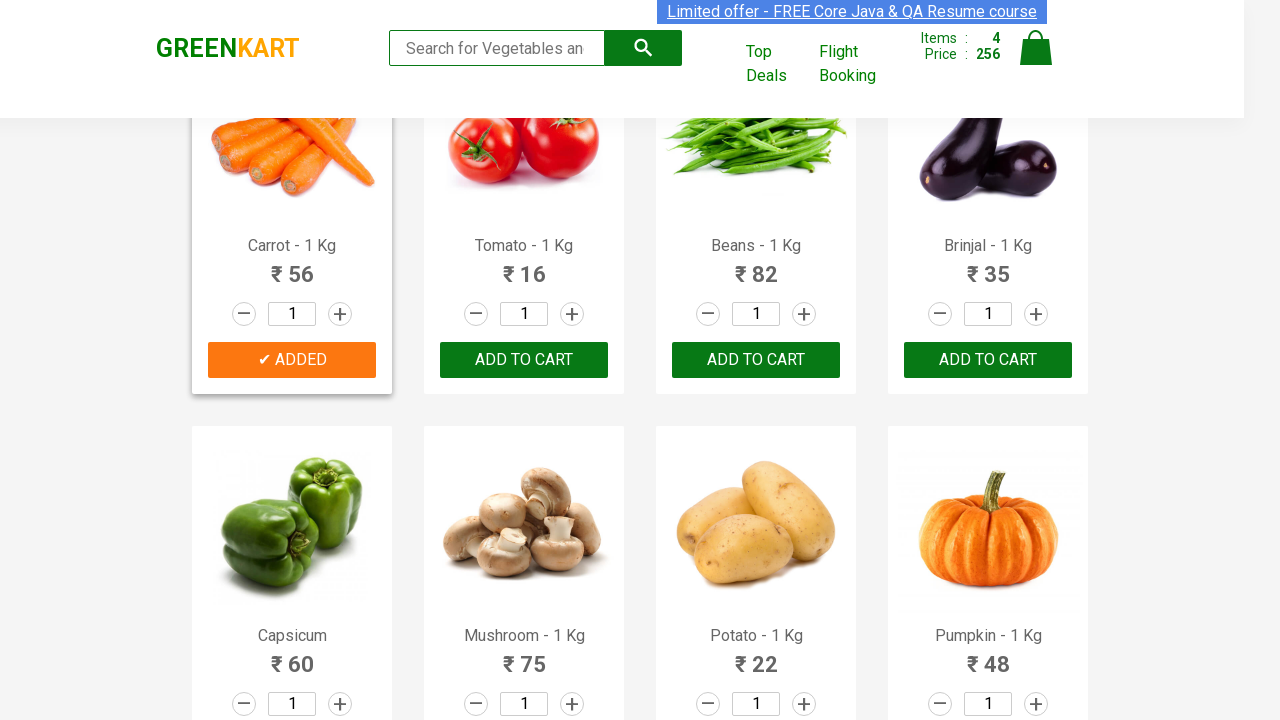